Tests dropdown menu functionality by navigating to the dropdown page and selecting different options from the dropdown

Starting URL: http://the-internet.herokuapp.com

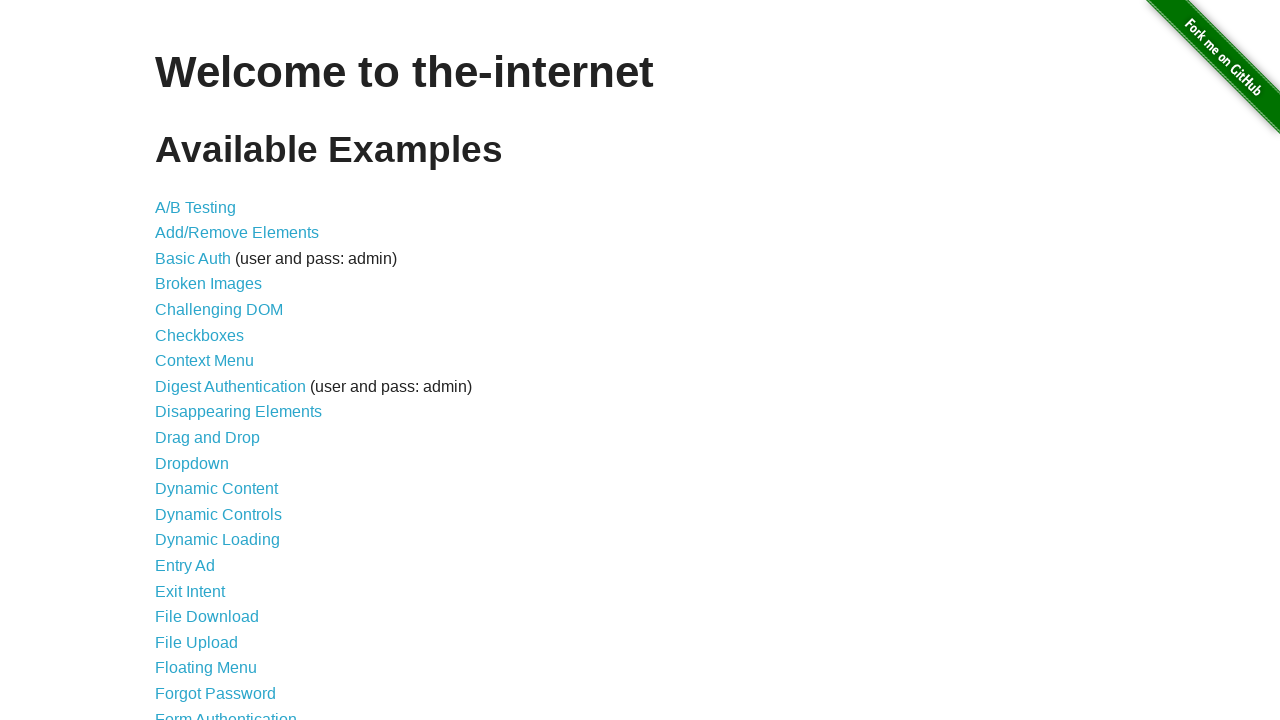

Welcome text loaded on the-internet.herokuapp.com homepage
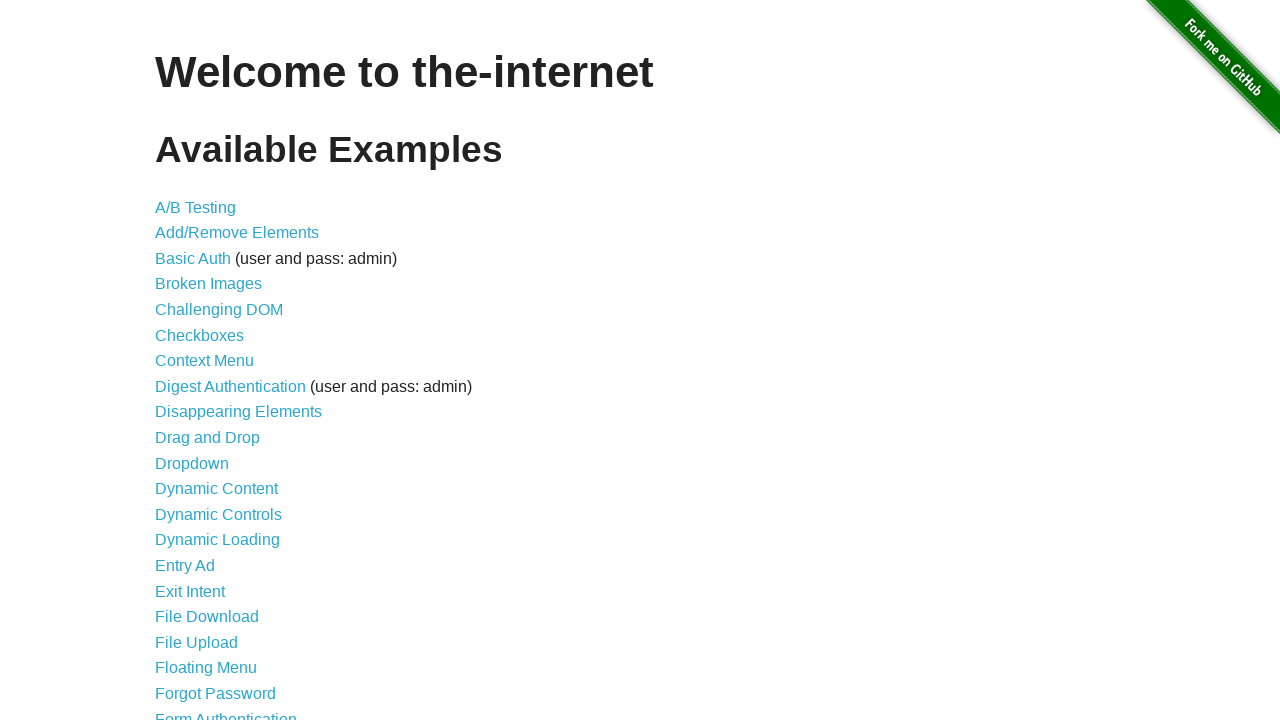

Clicked on Dropdown link at (192, 463) on #content li:nth-child(11) a
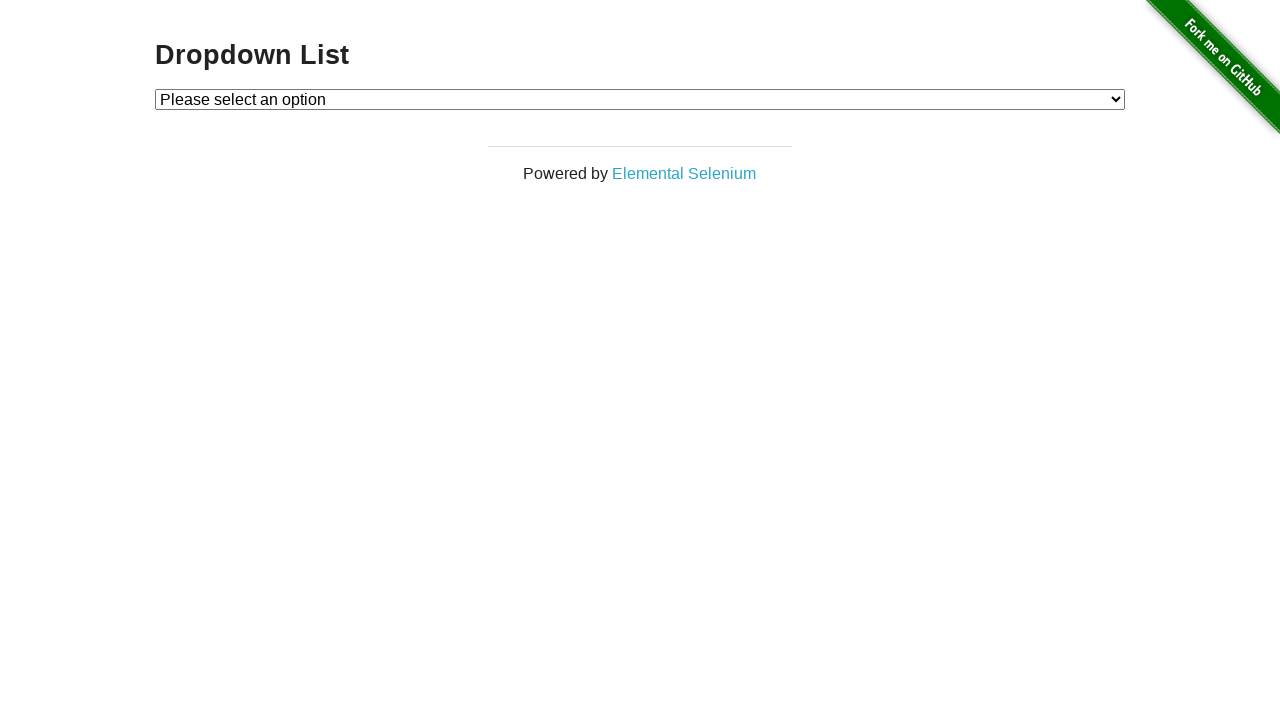

Dropdown page loaded
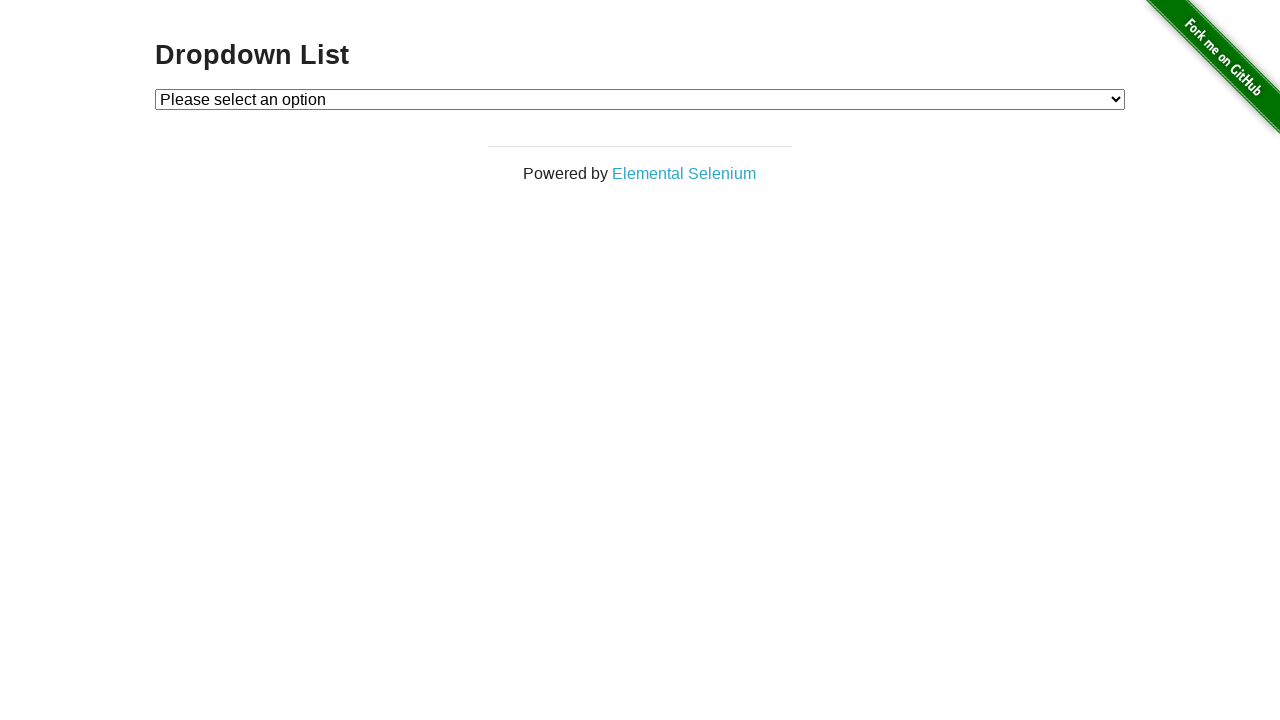

Selected Option 2 from dropdown menu on #dropdown
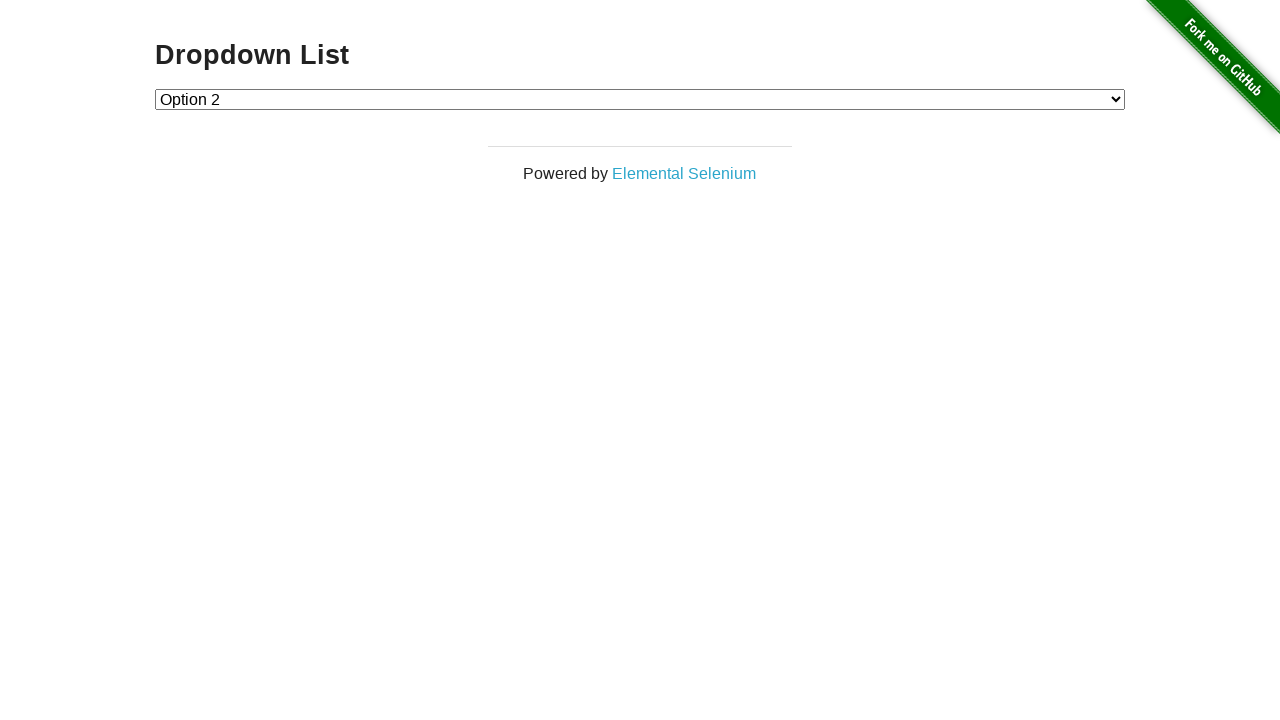

Verified Option 2 is selected in dropdown
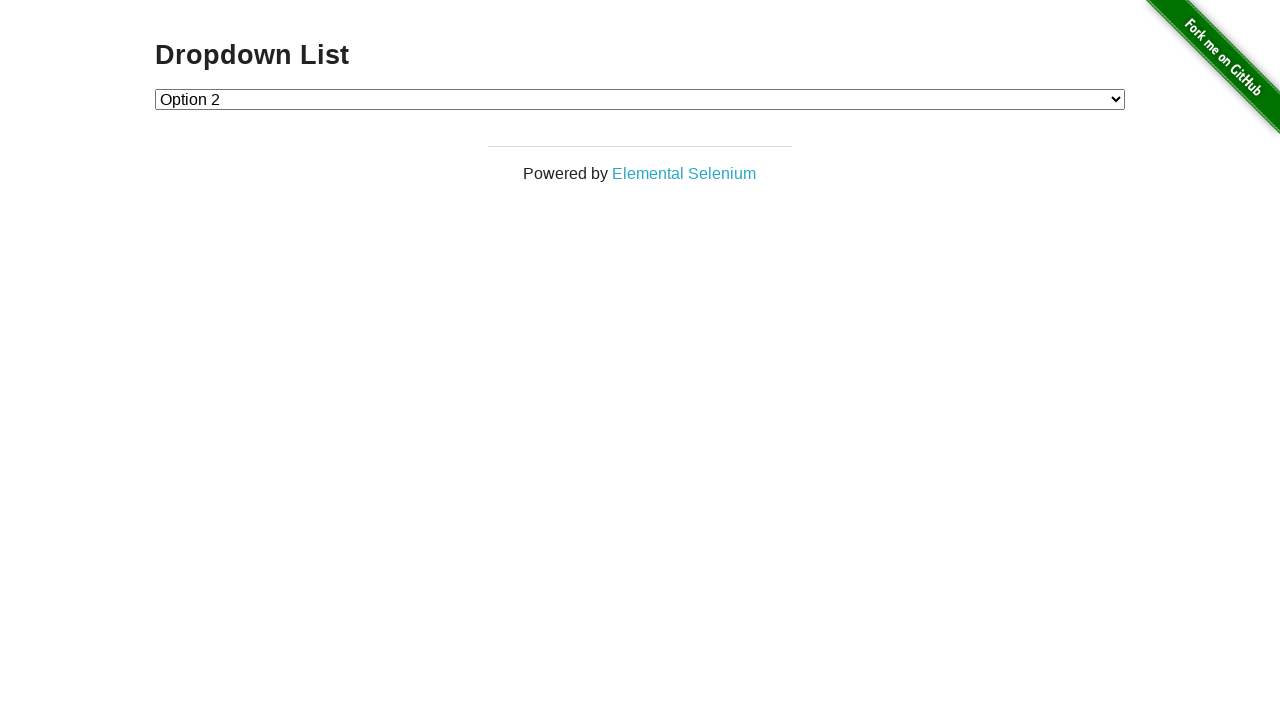

Selected Option 1 from dropdown menu on #dropdown
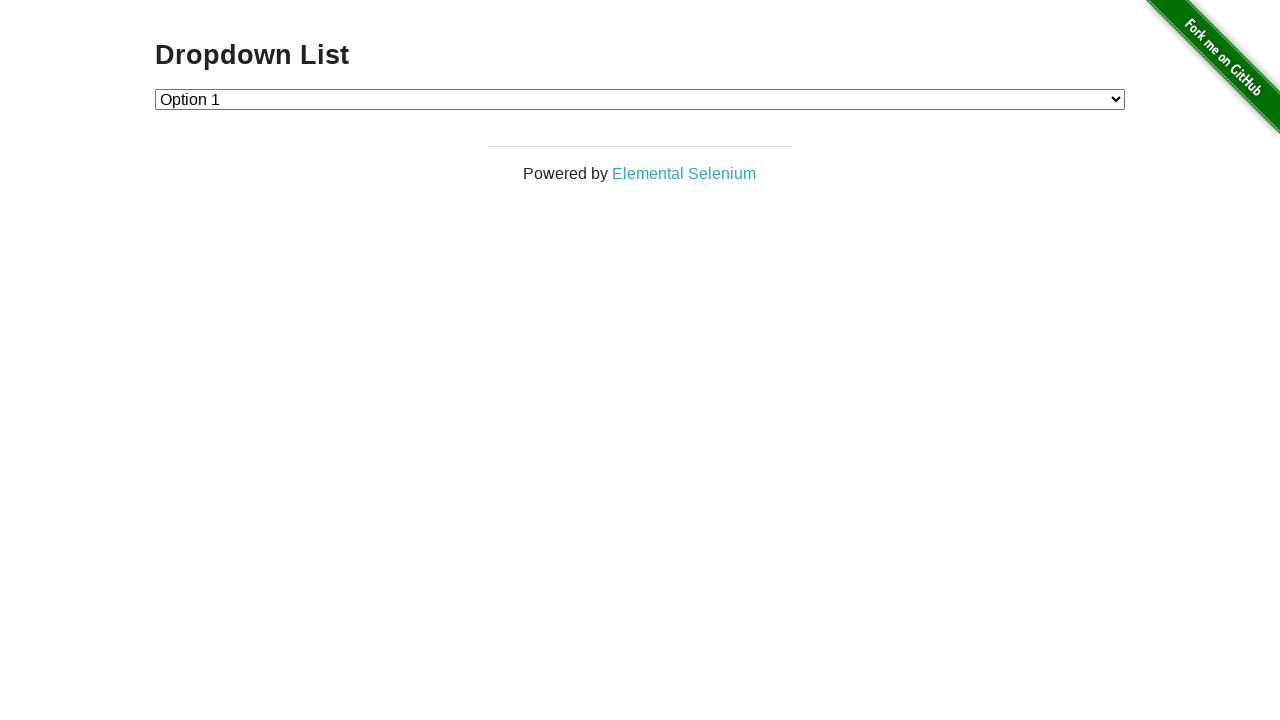

Verified Option 1 is selected in dropdown
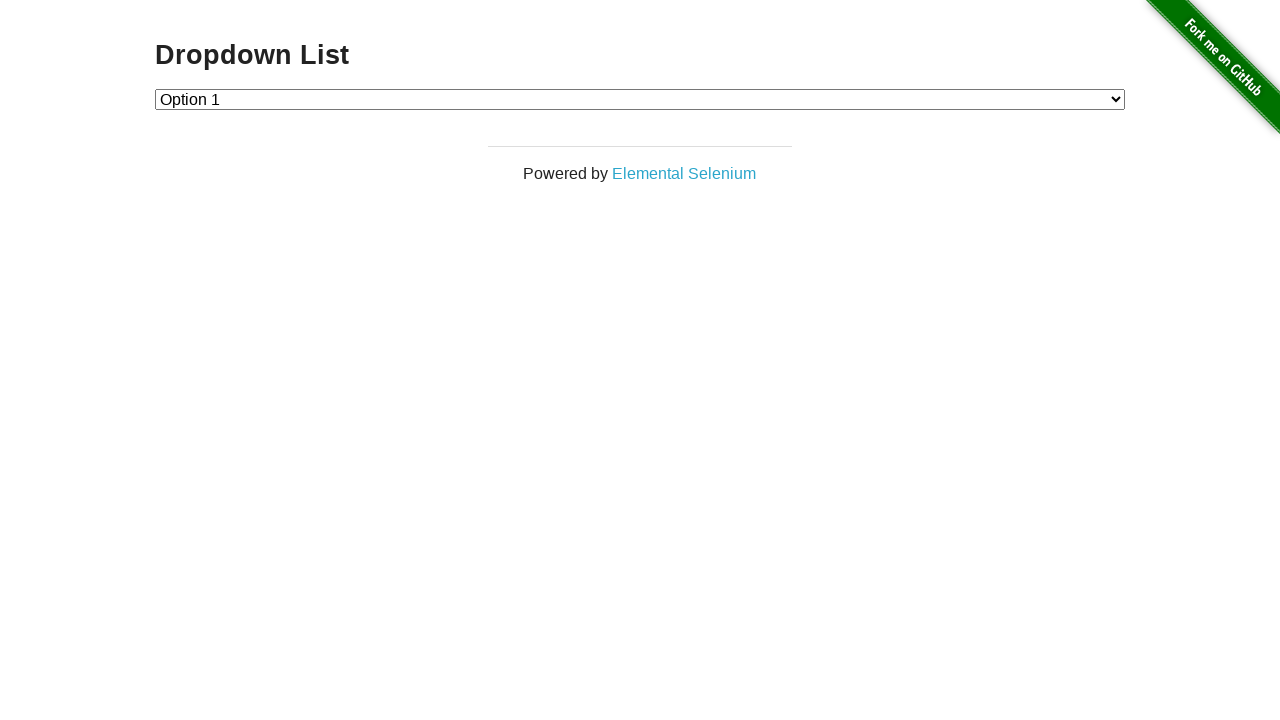

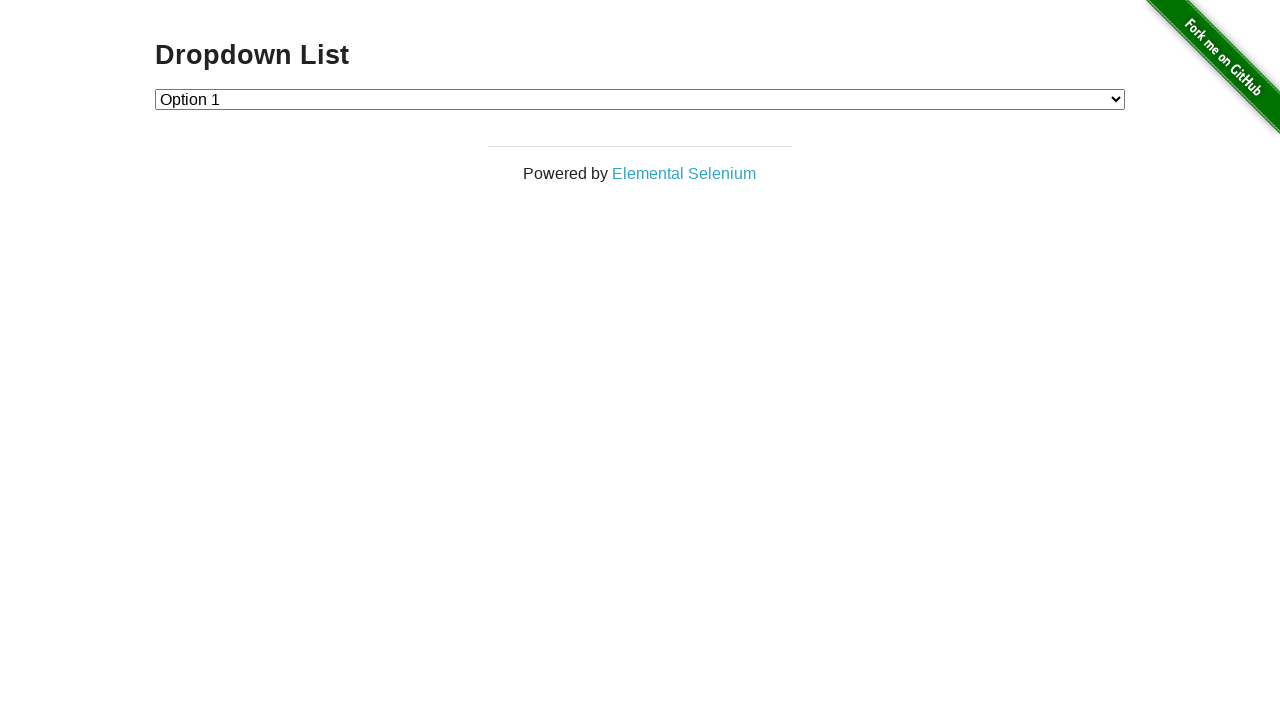